Navigates to YouTube and resizes the browser window to test window size manipulation

Starting URL: https://www.youtube.com/

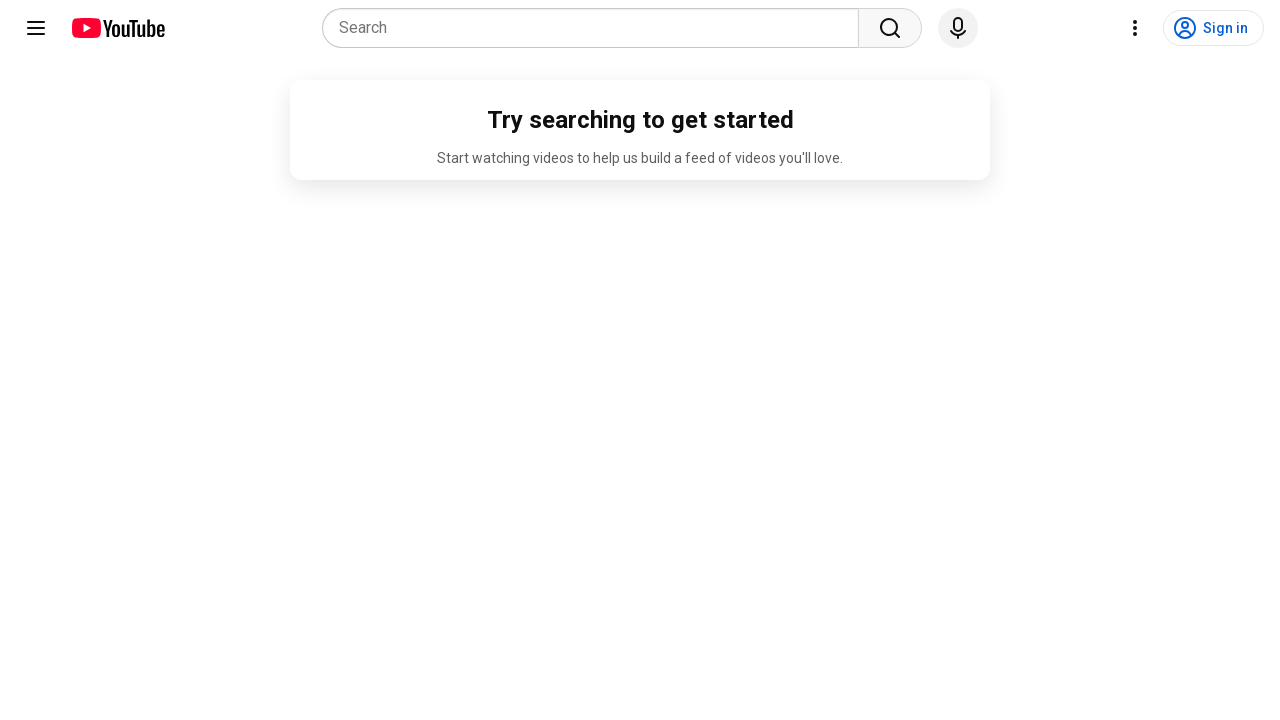

Navigated to YouTube homepage
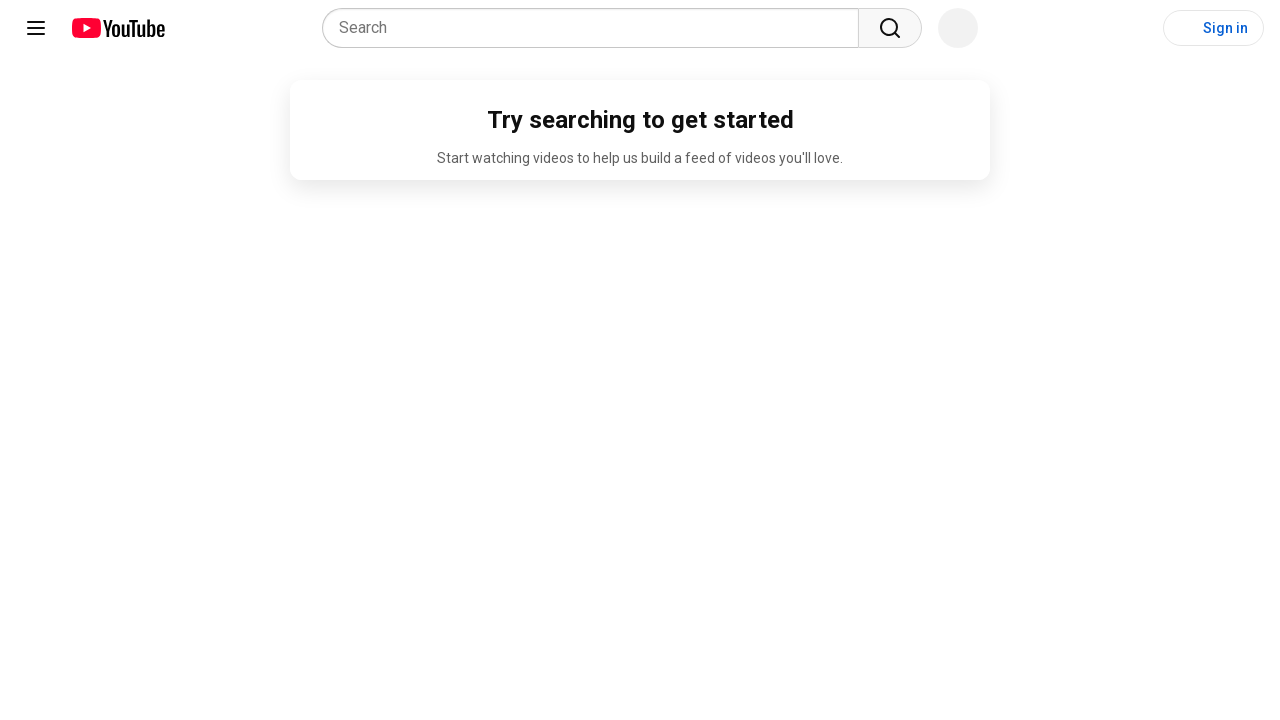

Resized browser window to 70x70 pixels
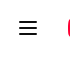

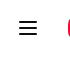